Tests the login form validation by submitting with a username but empty password field, then verifying the appropriate error message is displayed.

Starting URL: https://www.saucedemo.com/

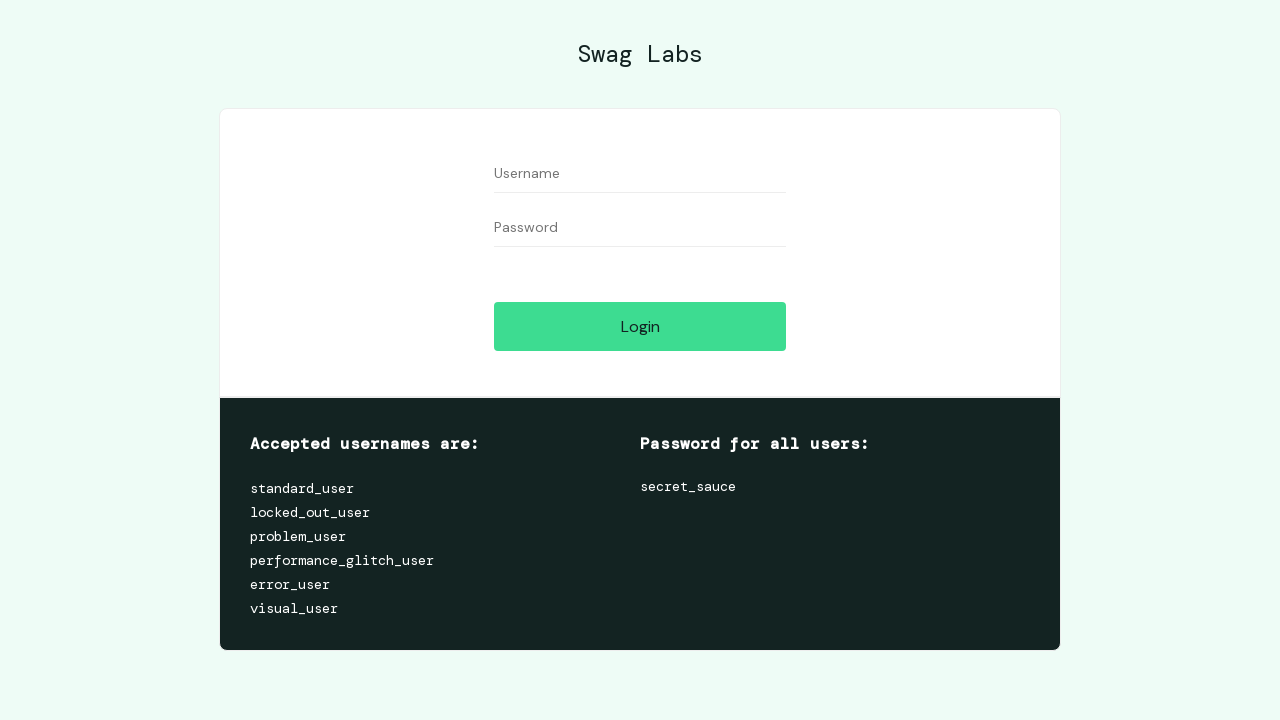

Filled username field with 'Matiss' on #user-name
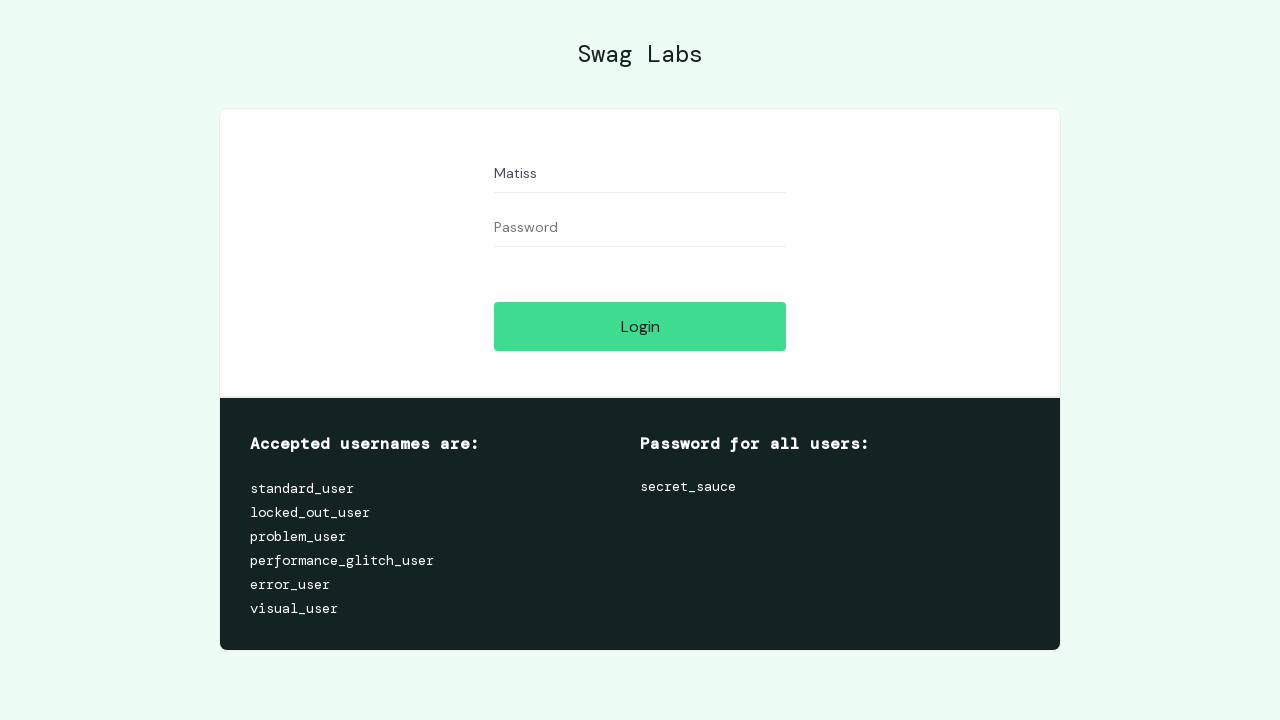

Left password field empty on #password
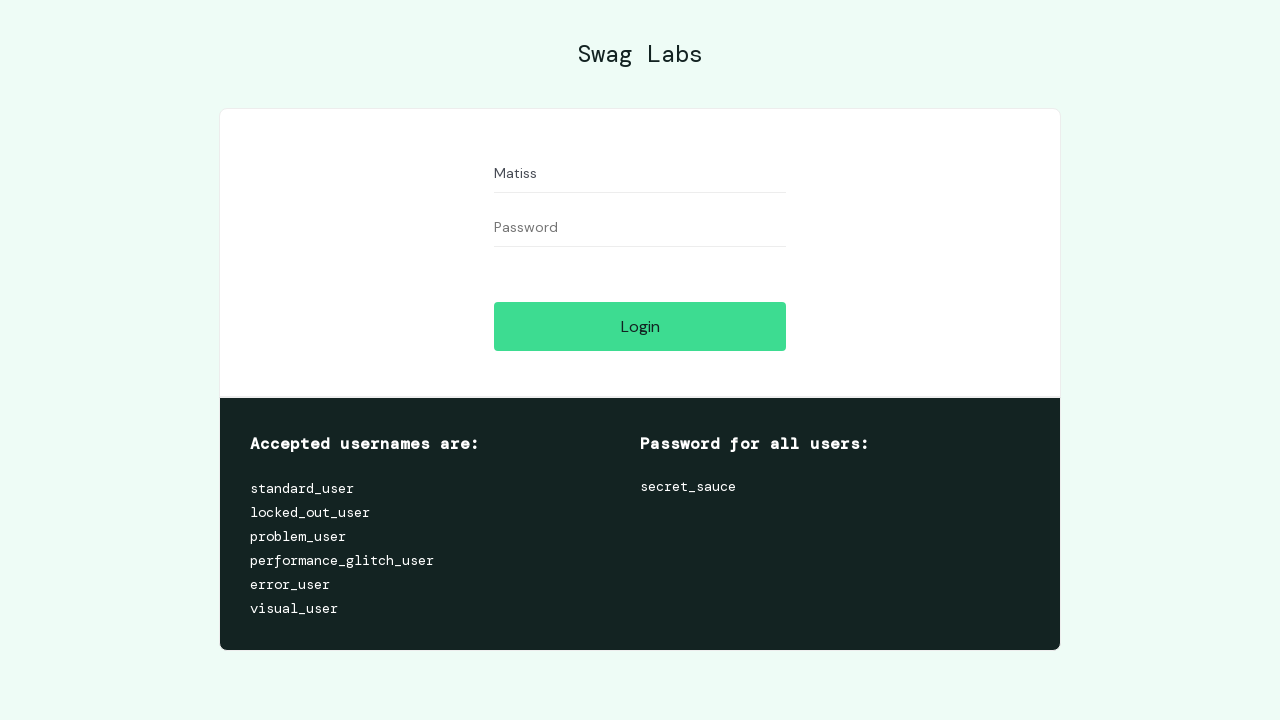

Clicked login button to submit form at (640, 326) on #login-button
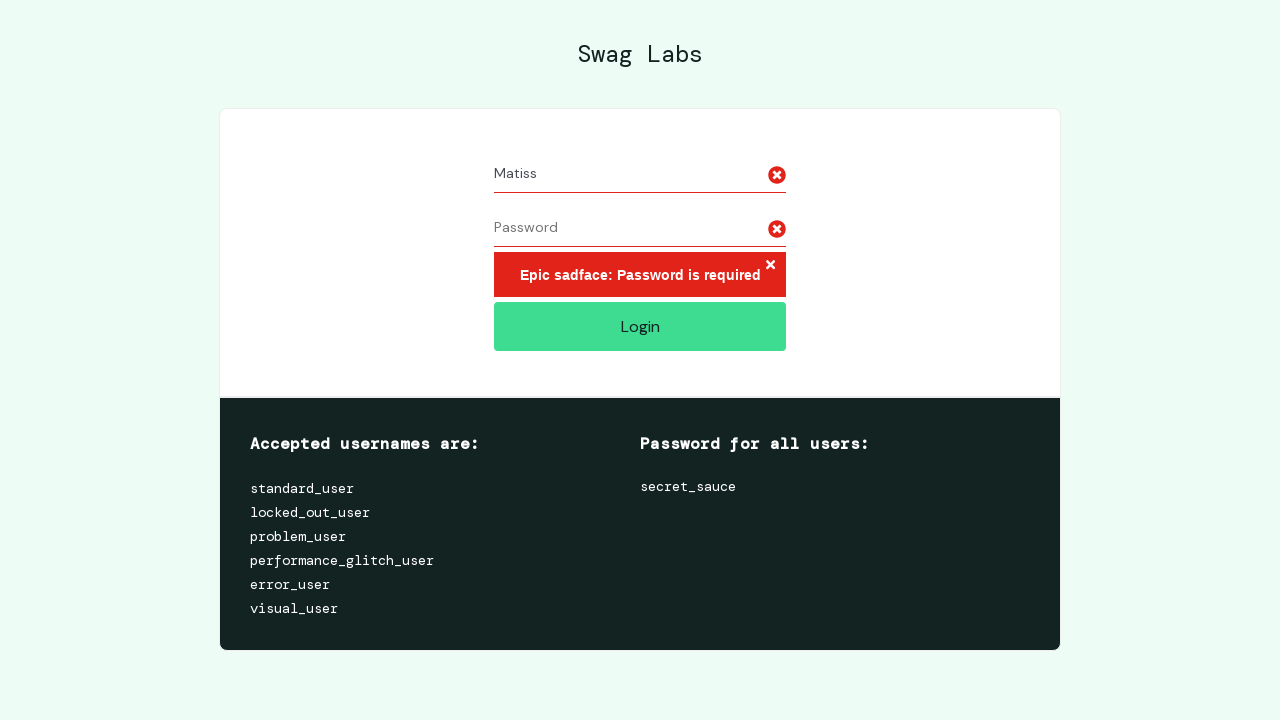

Error message appeared indicating password validation failure
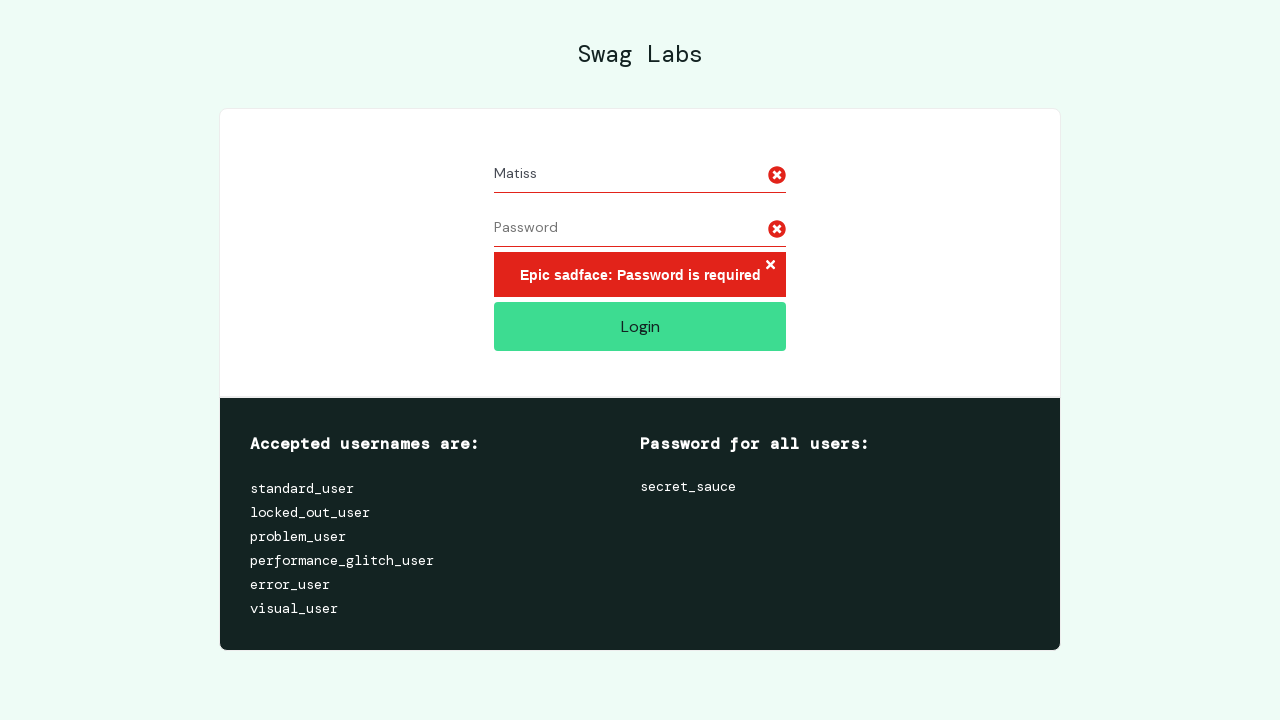

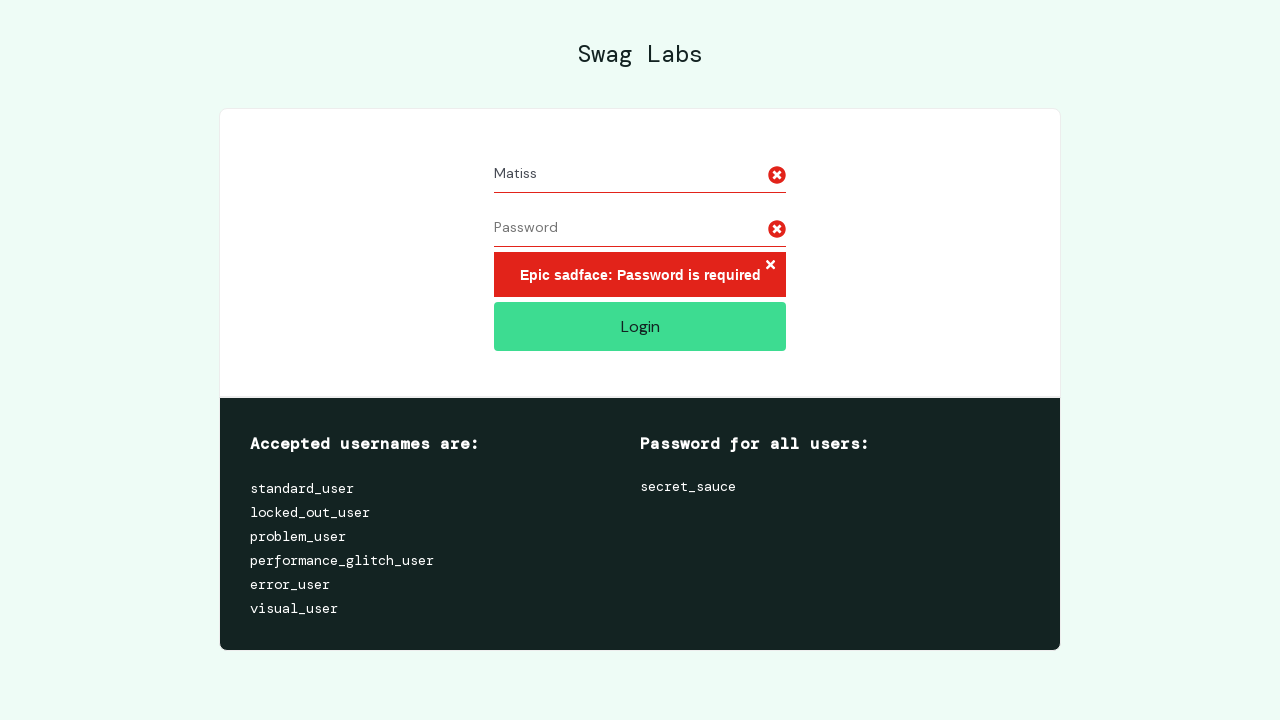